Tests form submission by clicking a link with partial text, then filling out a form with first name, last name, city, and country fields before submitting

Starting URL: http://suninjuly.github.io/find_link_text

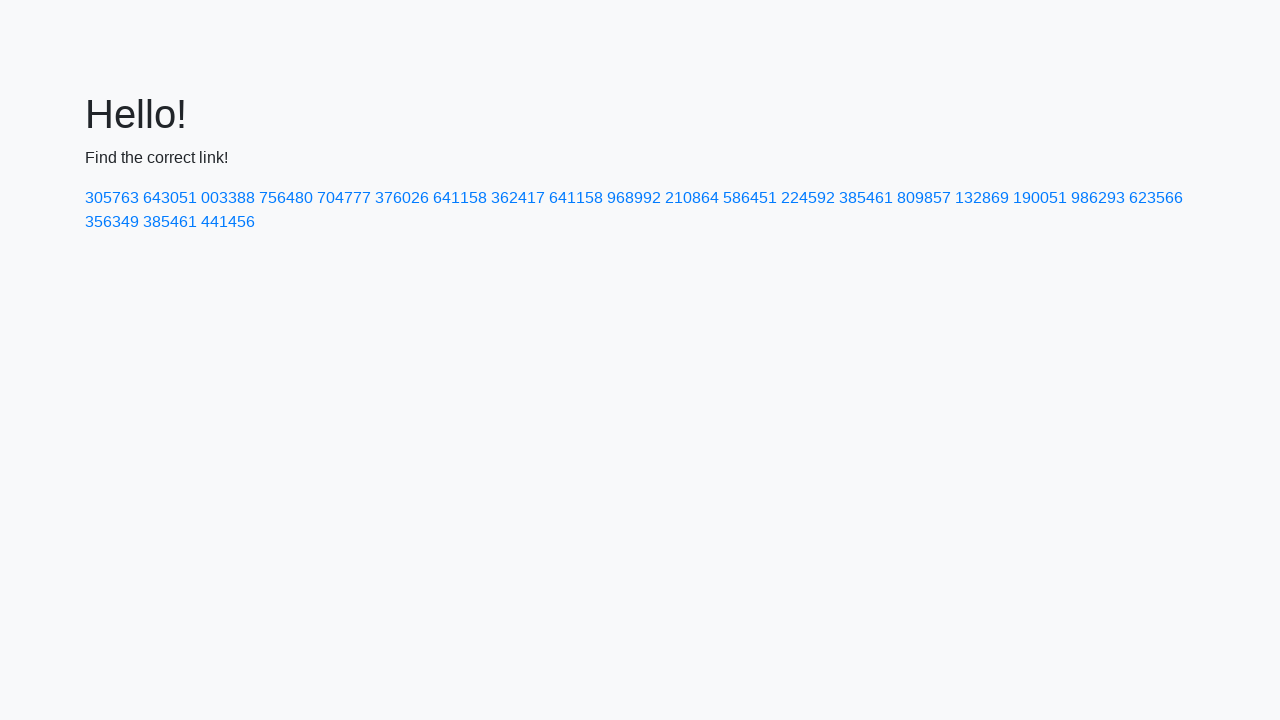

Clicked link containing partial text '224592' at (808, 198) on a:has-text('224592')
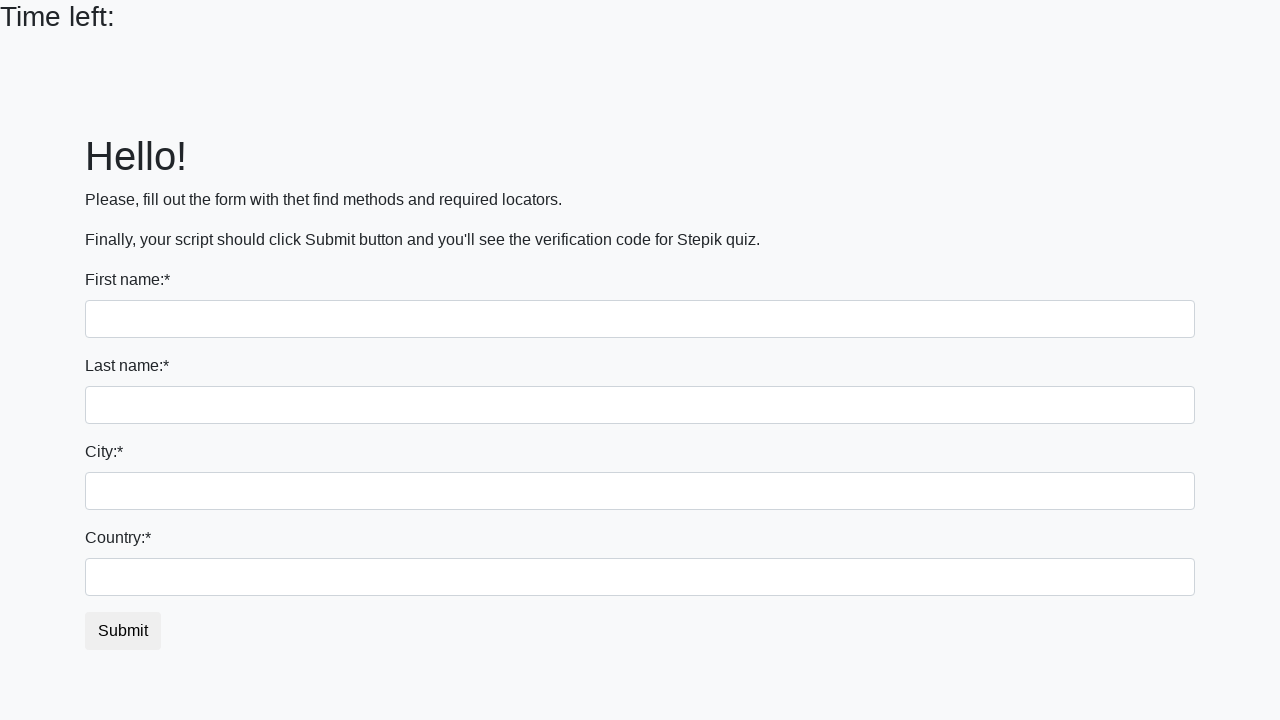

Form loaded and input fields are visible
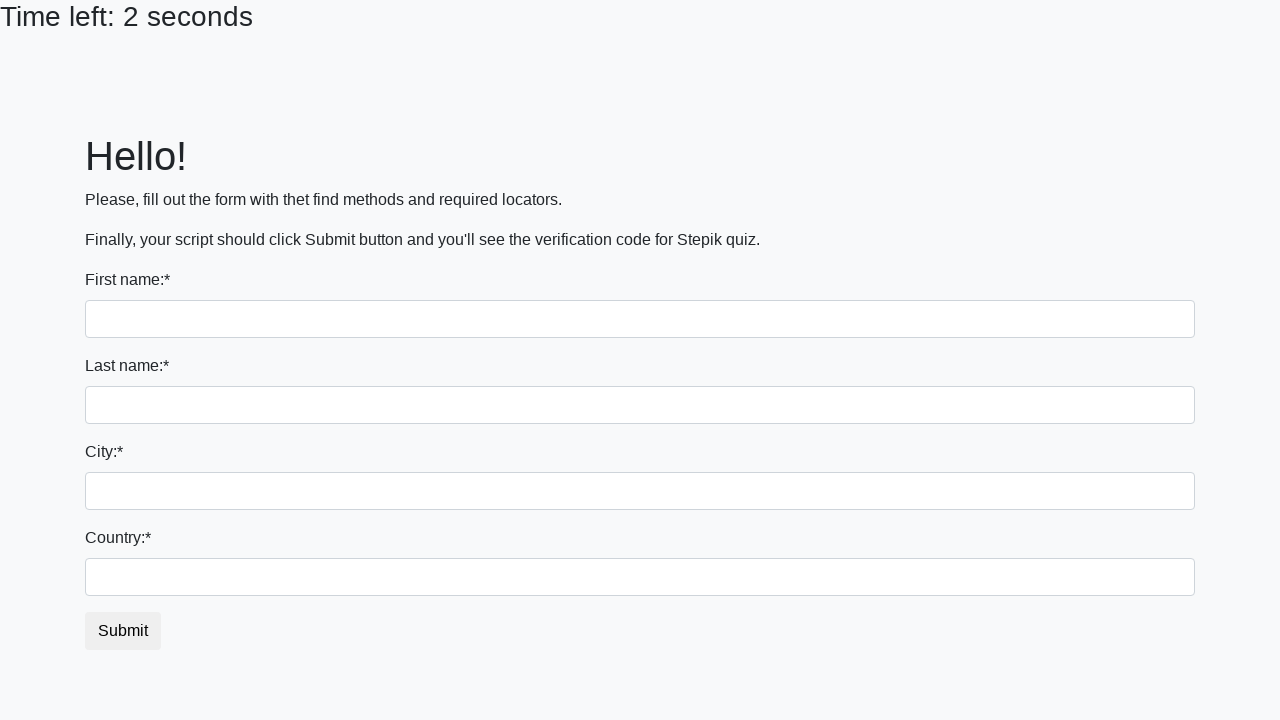

Filled first name field with 'Ivan' on input
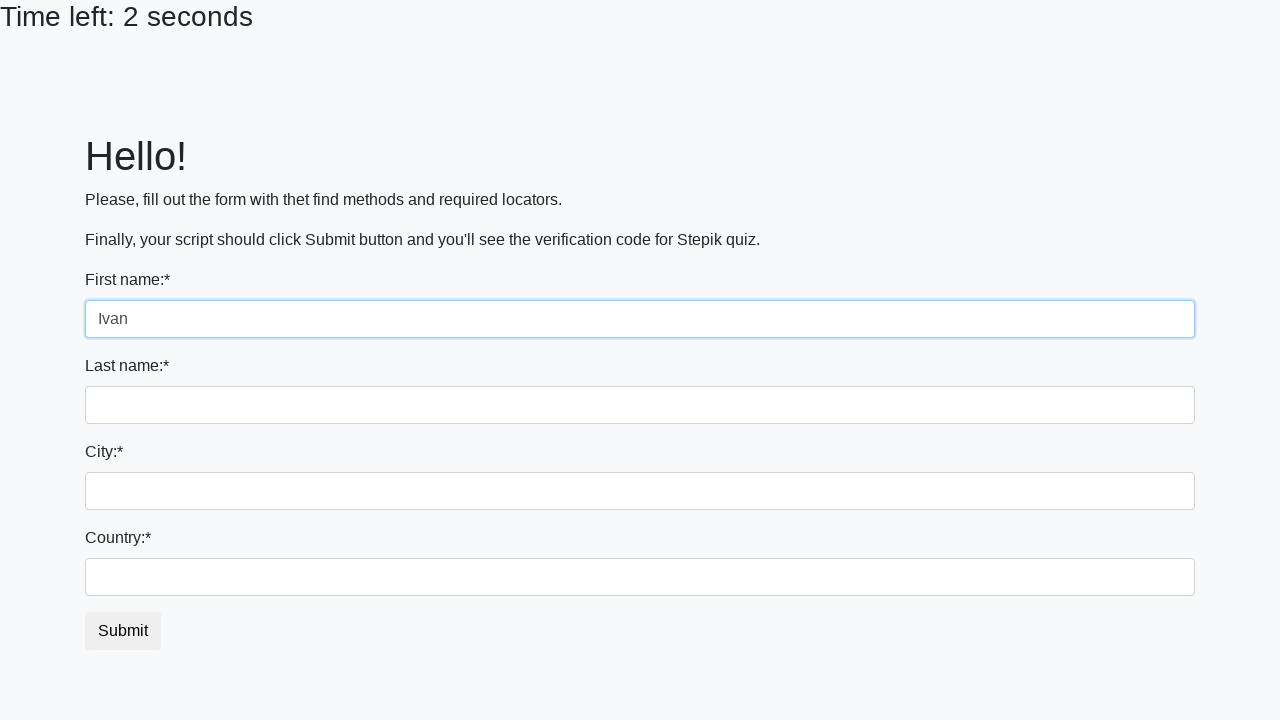

Filled last name field with 'Petrov' on input[name='last_name']
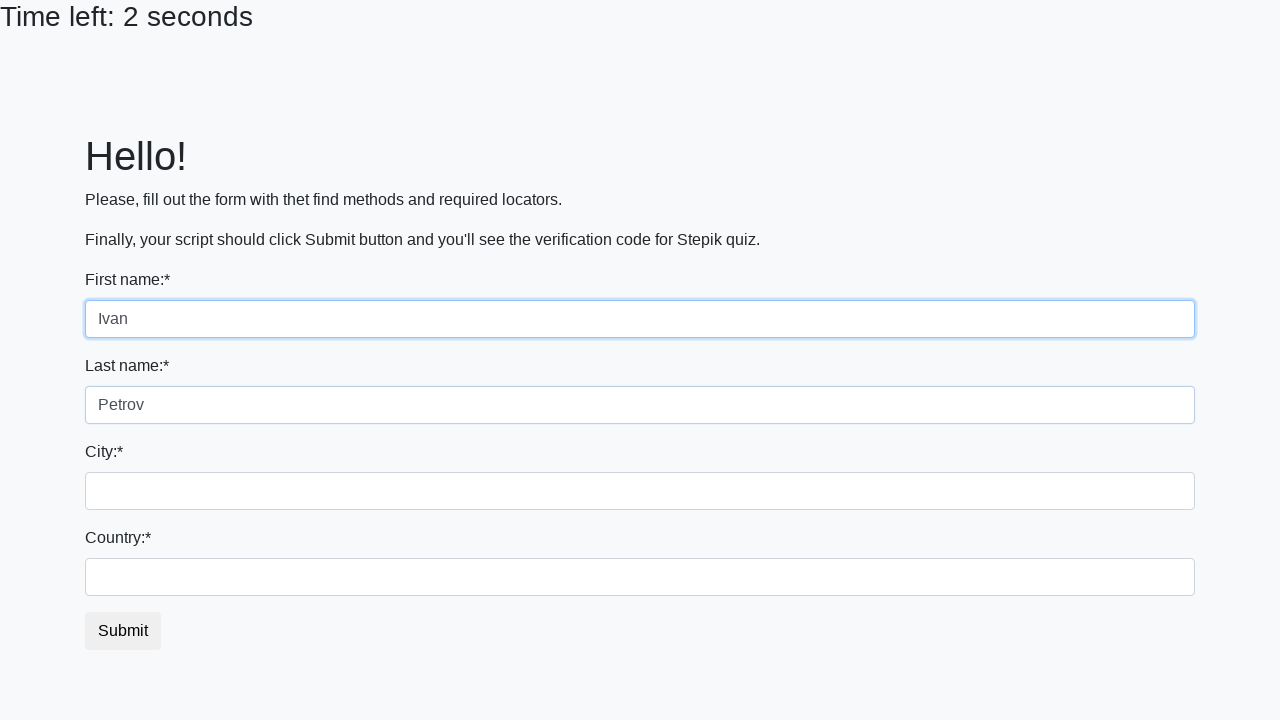

Filled city field with 'Smolensk' on .form-control.city
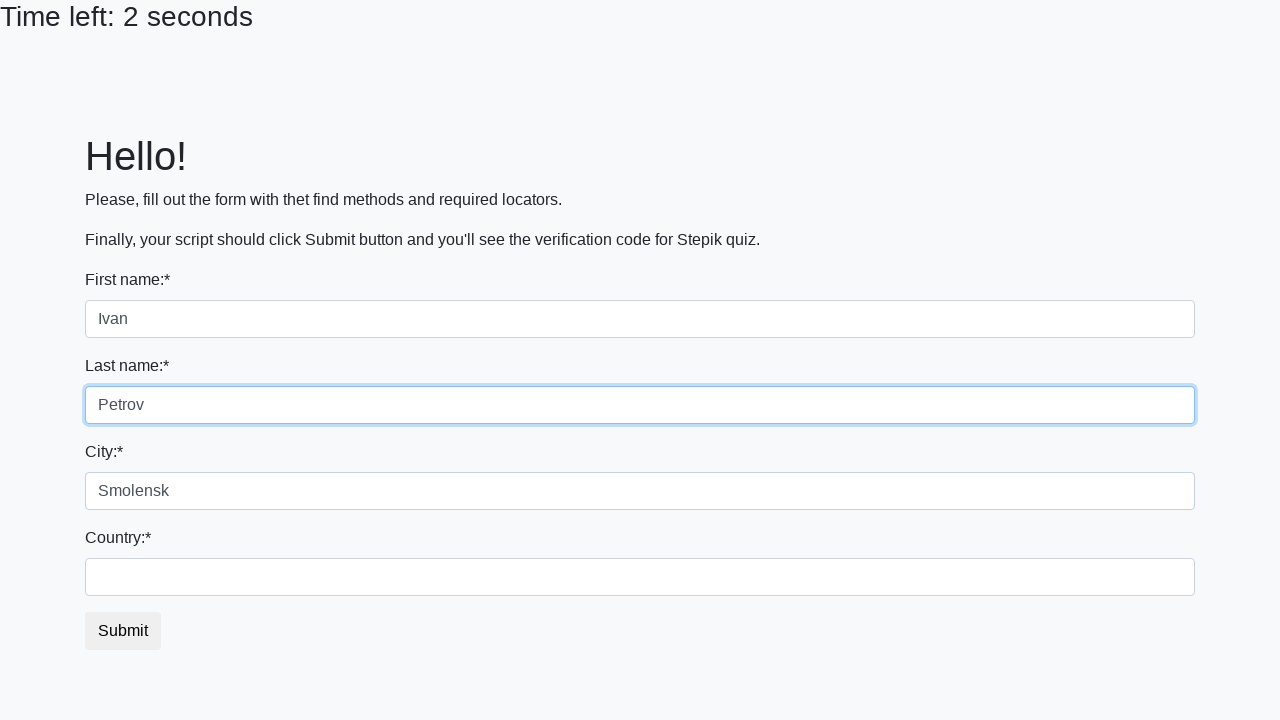

Filled country field with 'Russia' on #country
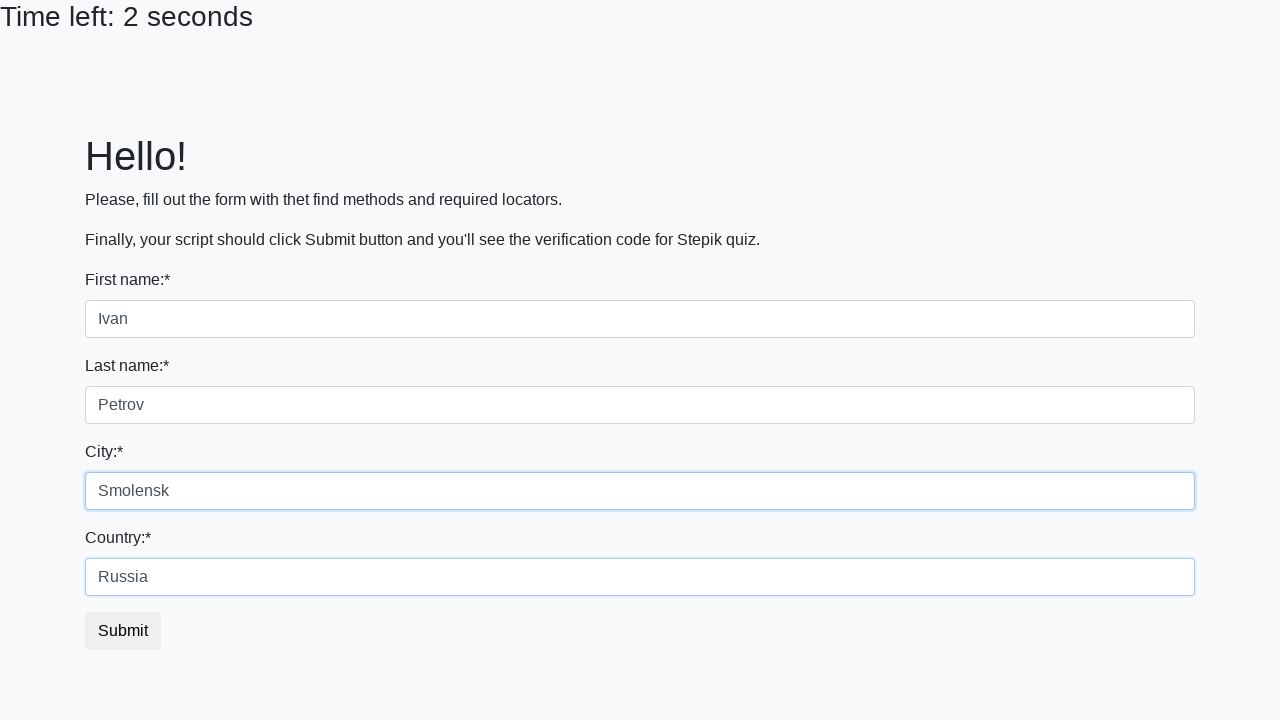

Clicked submit button to submit the form at (123, 631) on .btn
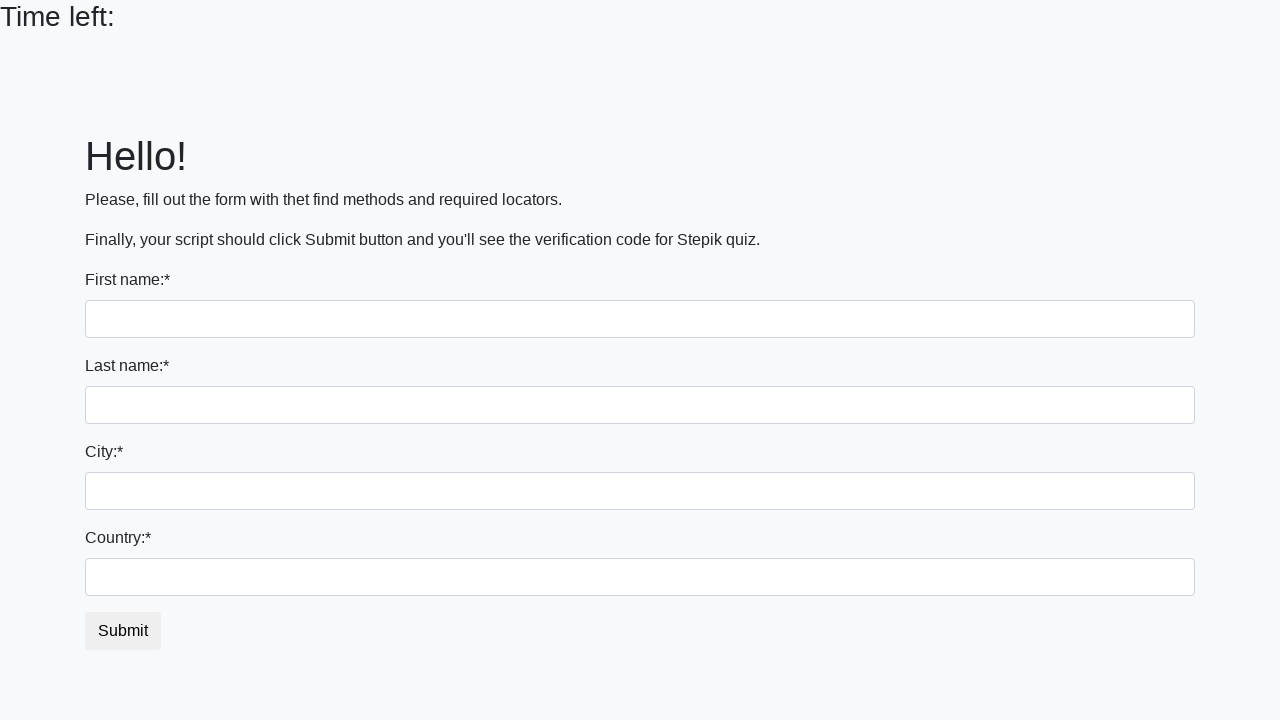

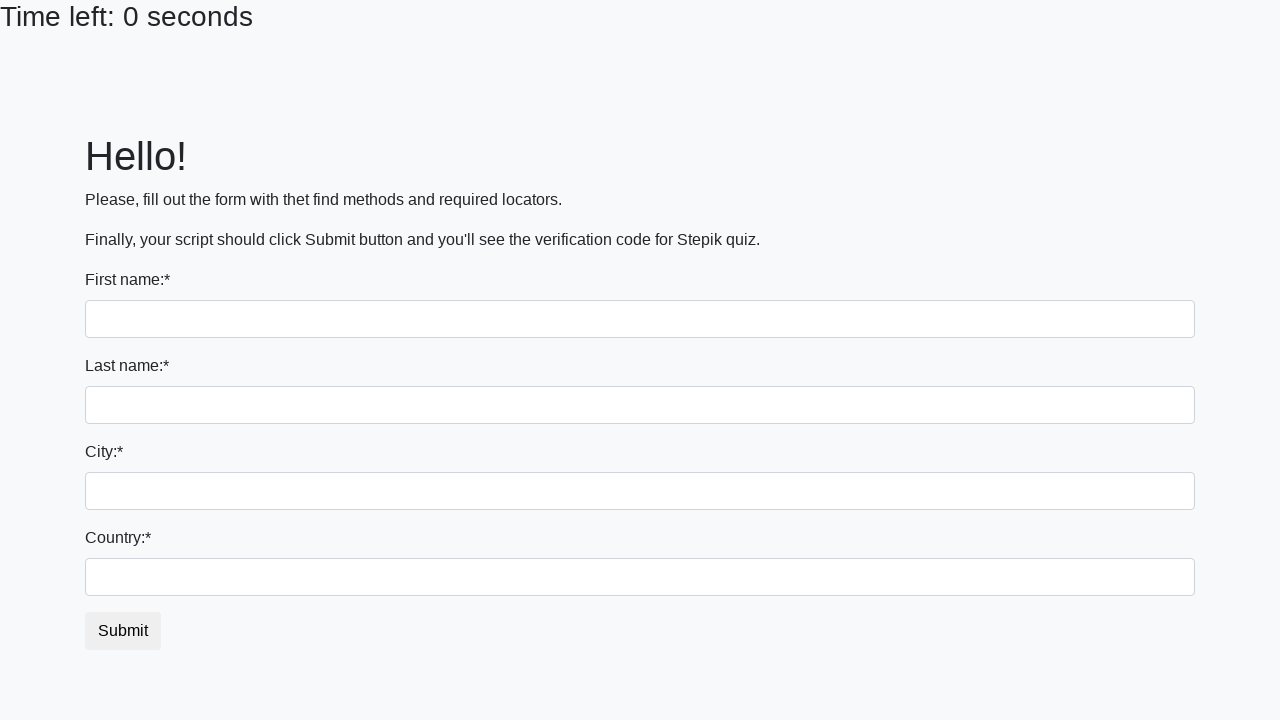